Tests a form with reCAPTCHA by filling in text fields and attempting to interact with the captcha checkbox

Starting URL: https://recaptcha-demo.appspot.com/recaptcha-v2-checkbox.php

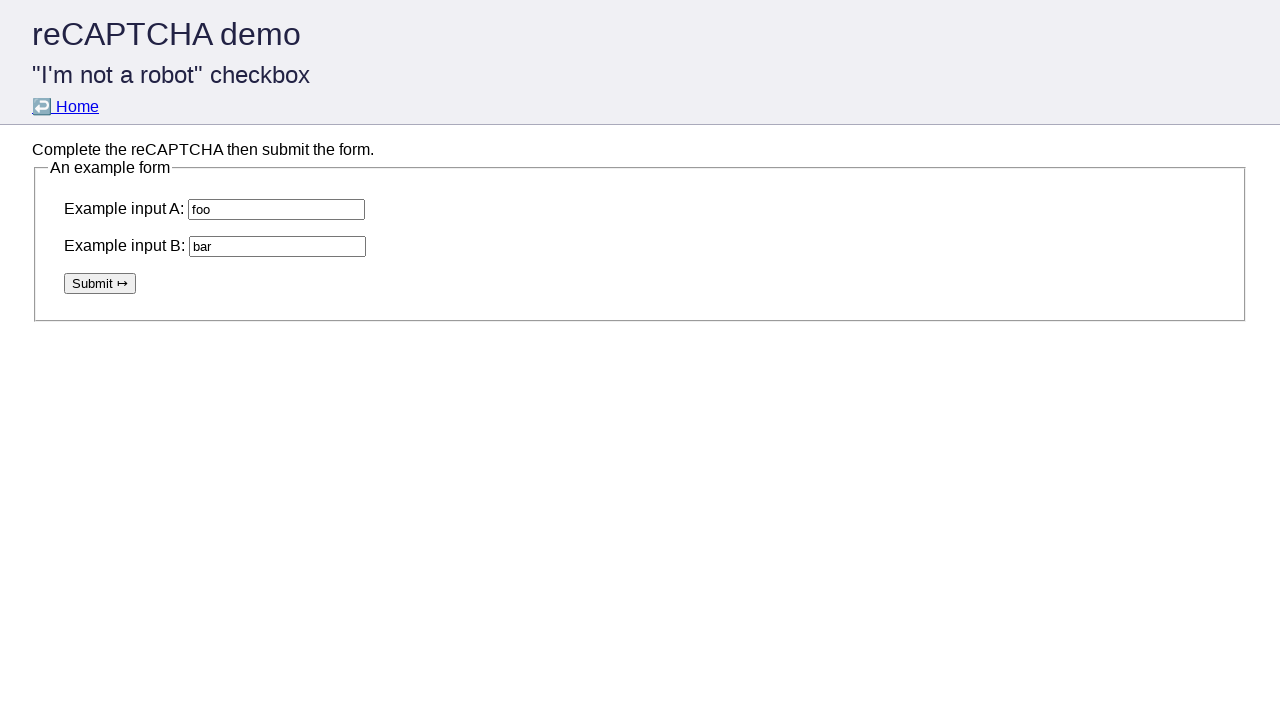

Filled first text field (ex-a) with 'Testing' on input[name='ex-a']
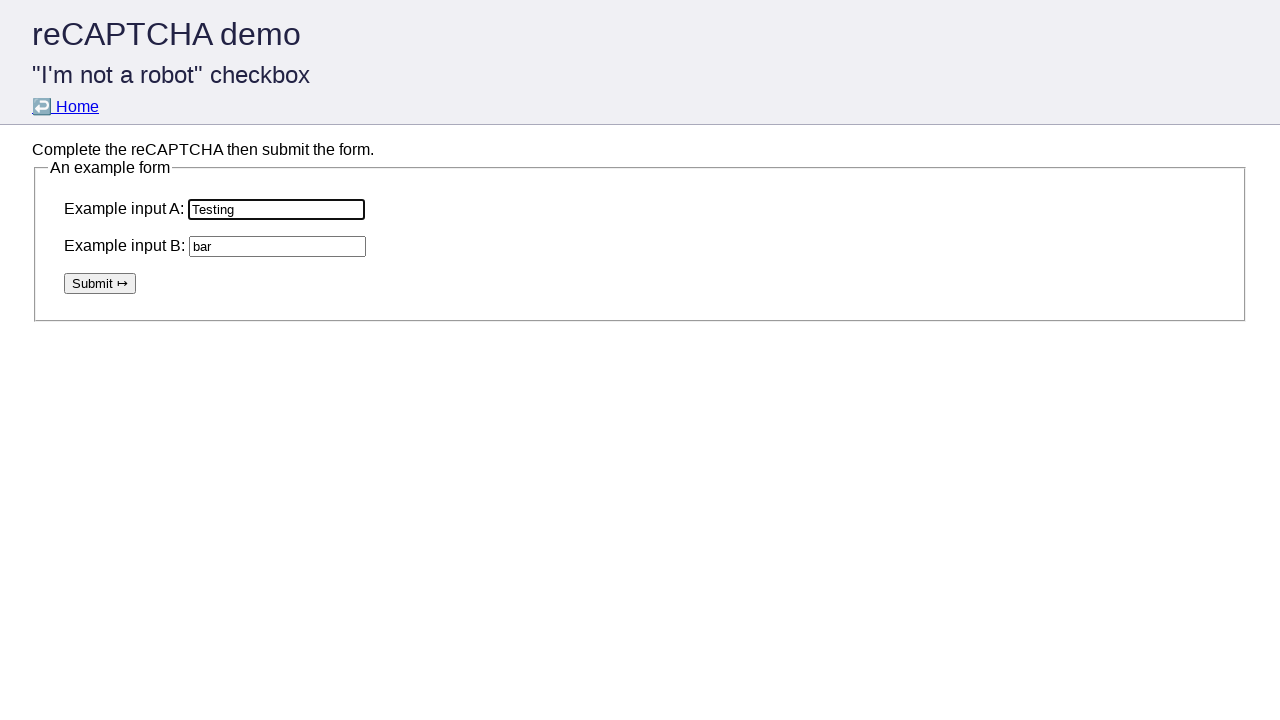

Filled second text field (ex-b) with 'Testing' on input[name='ex-b']
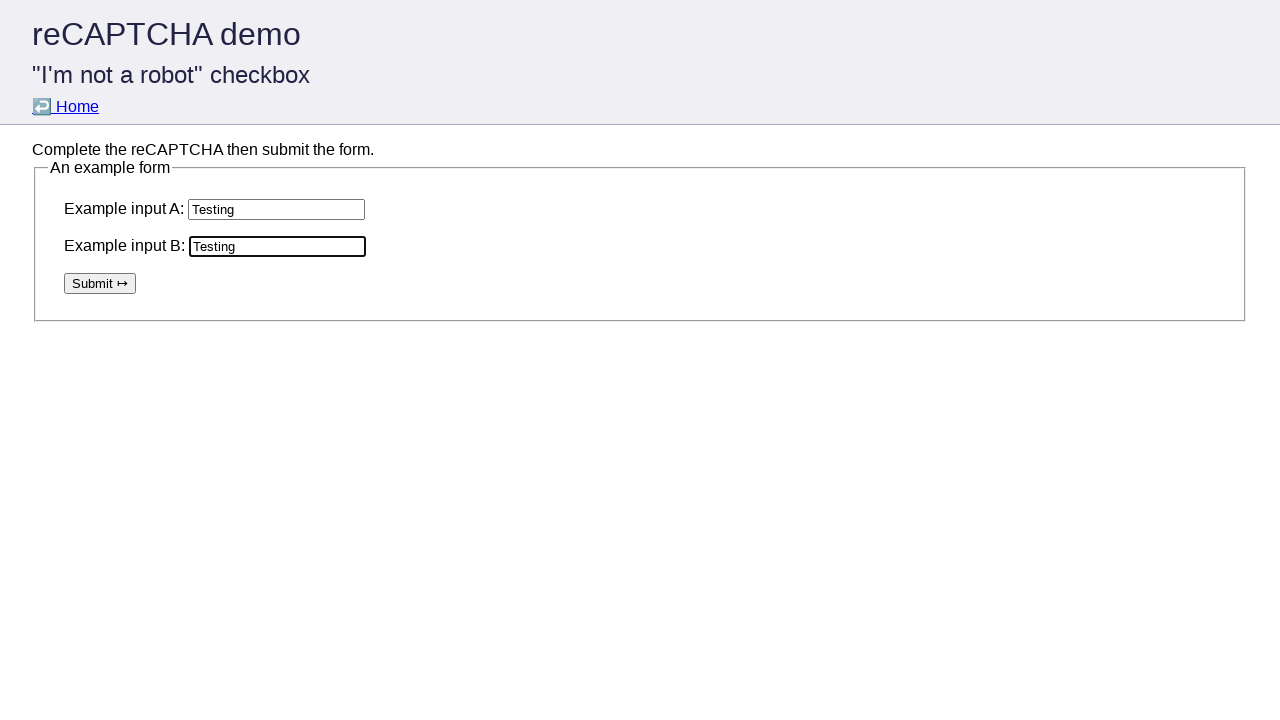

Reloaded the page
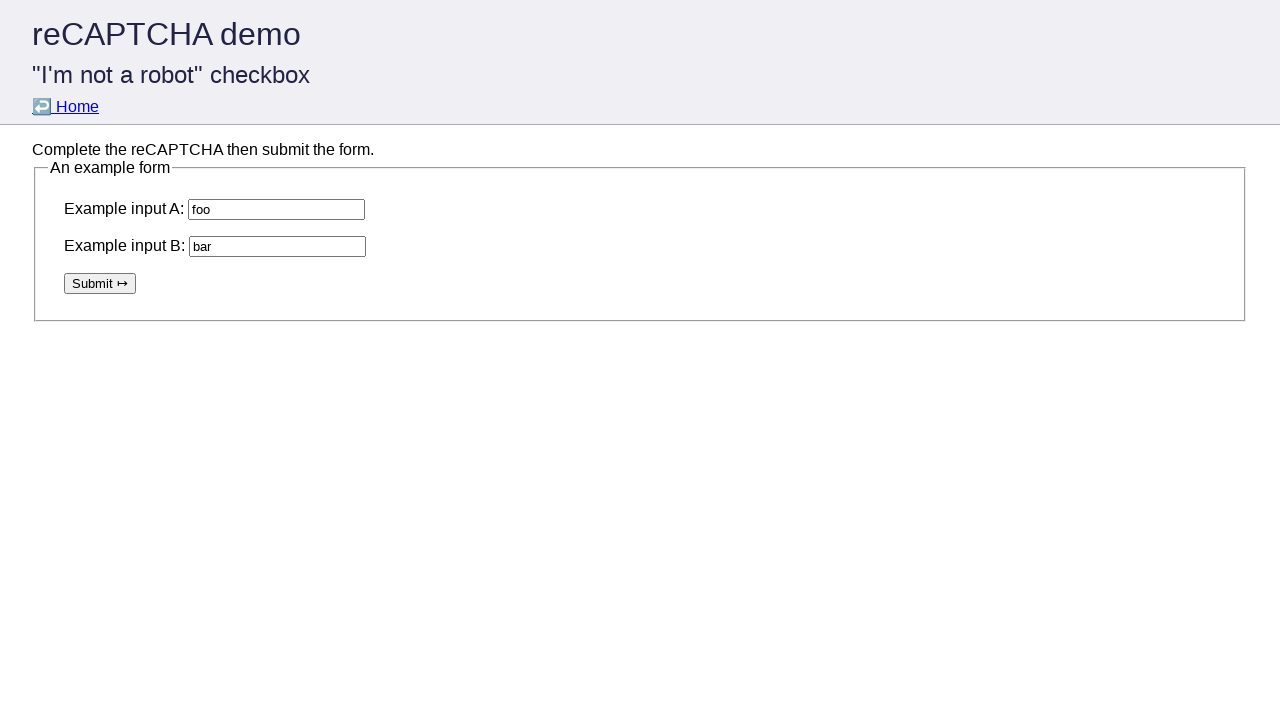

reCAPTCHA checkbox interaction failed (expected behavior) on #recaptcha-anchor
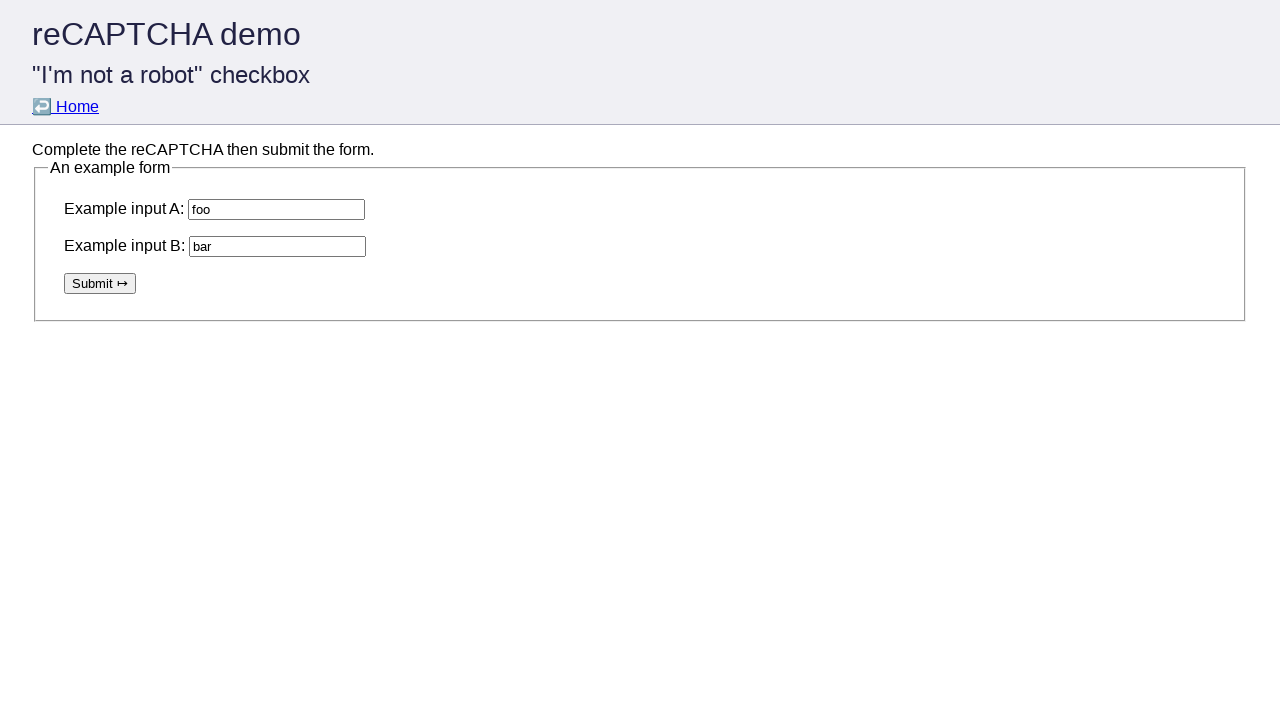

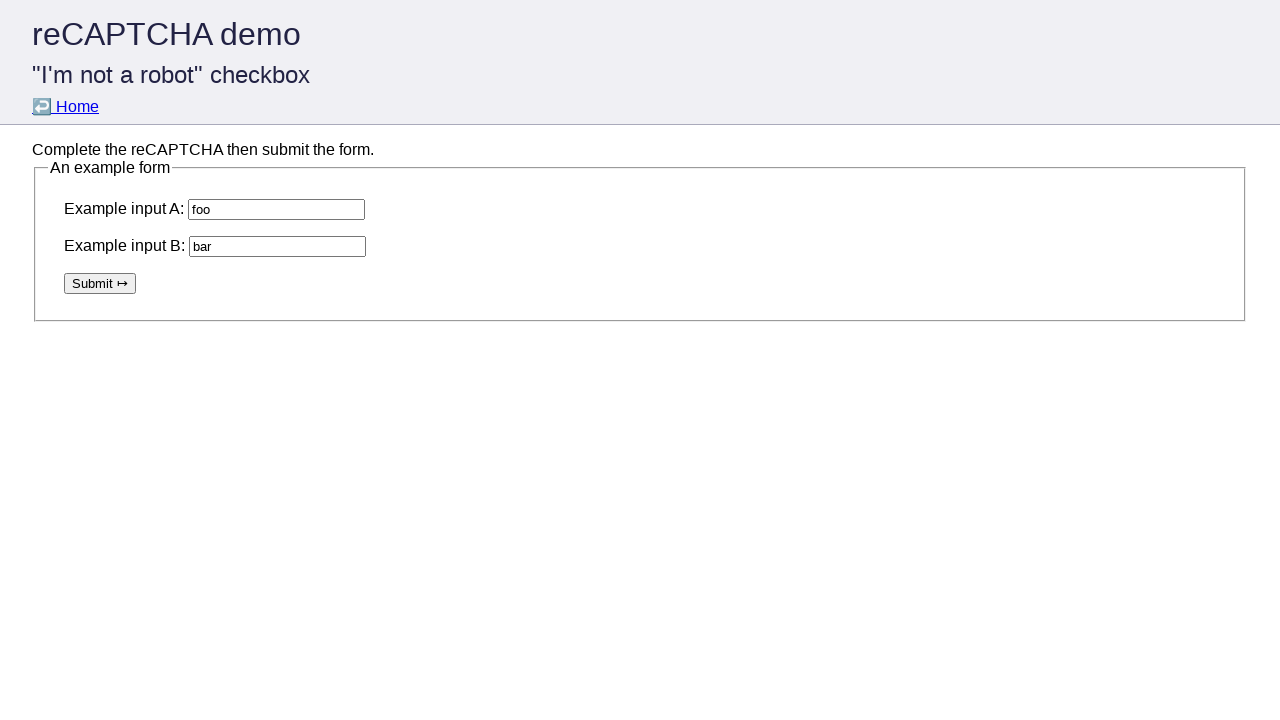